Tests that clicking the Sign Up button opens the registration modal dialog

Starting URL: https://demoblaze.com/

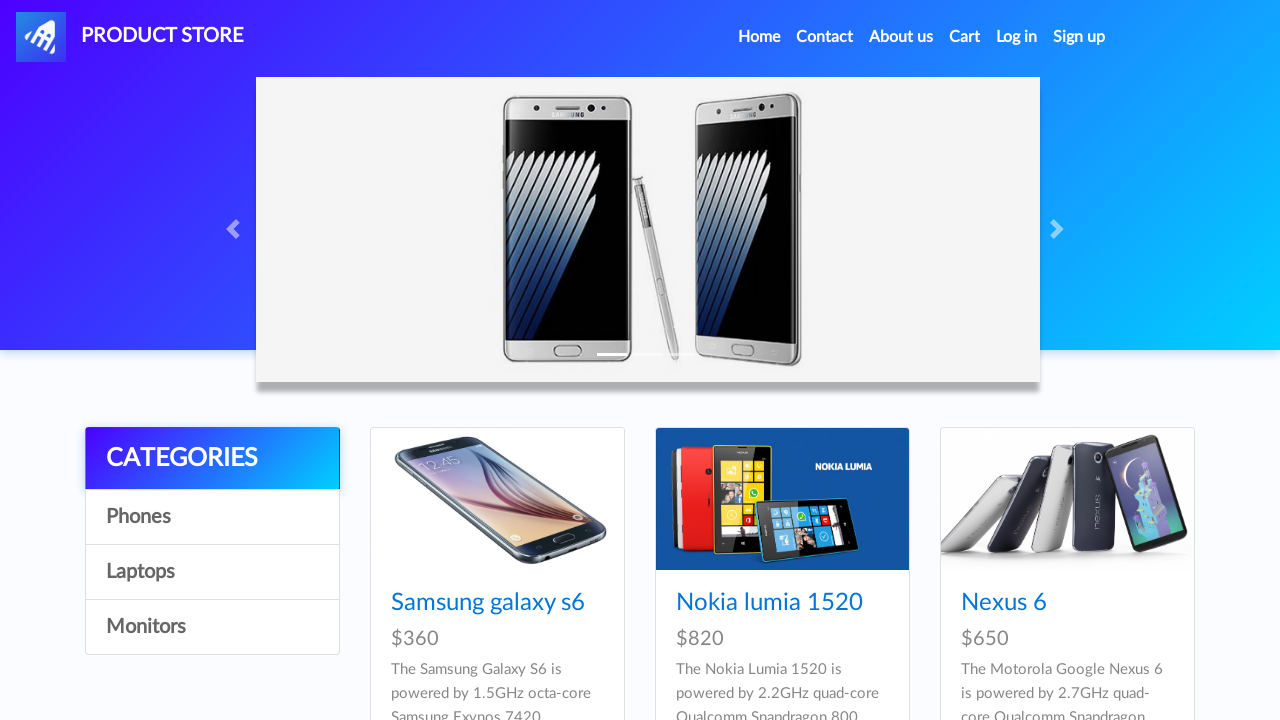

Clicked Sign Up button in navbar at (1079, 37) on #signin2
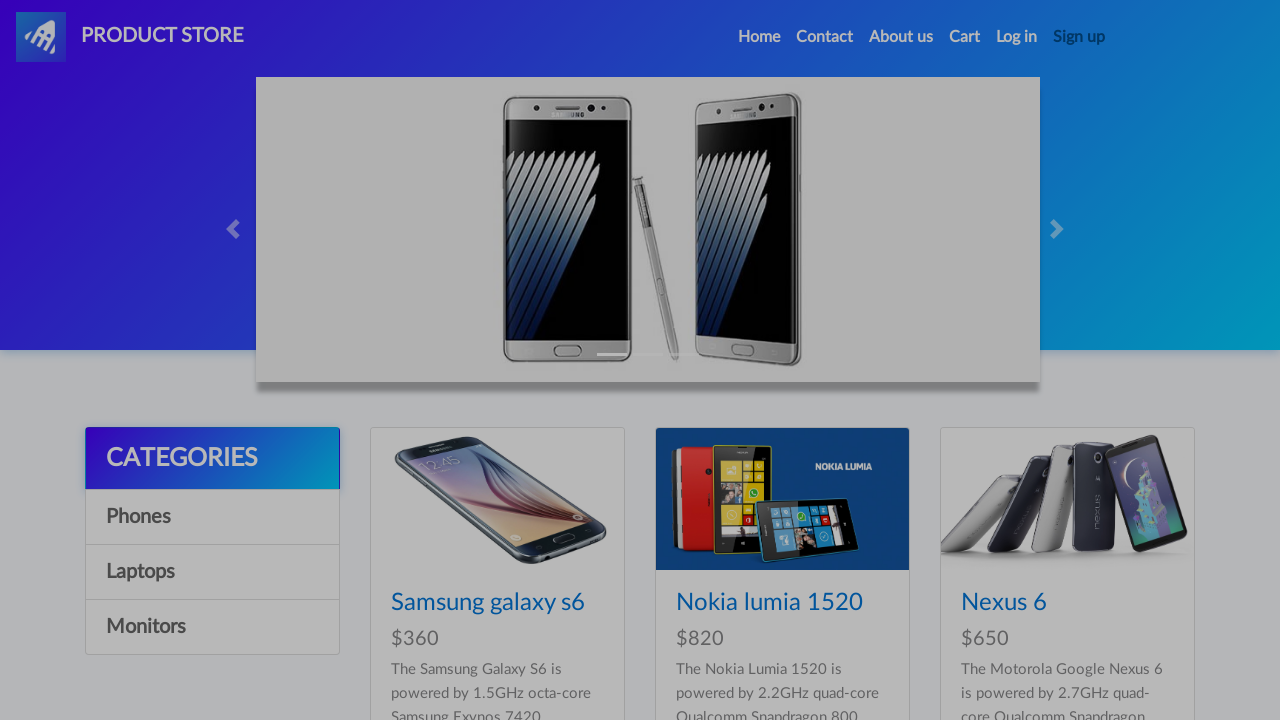

Registration modal dialog opened and is visible
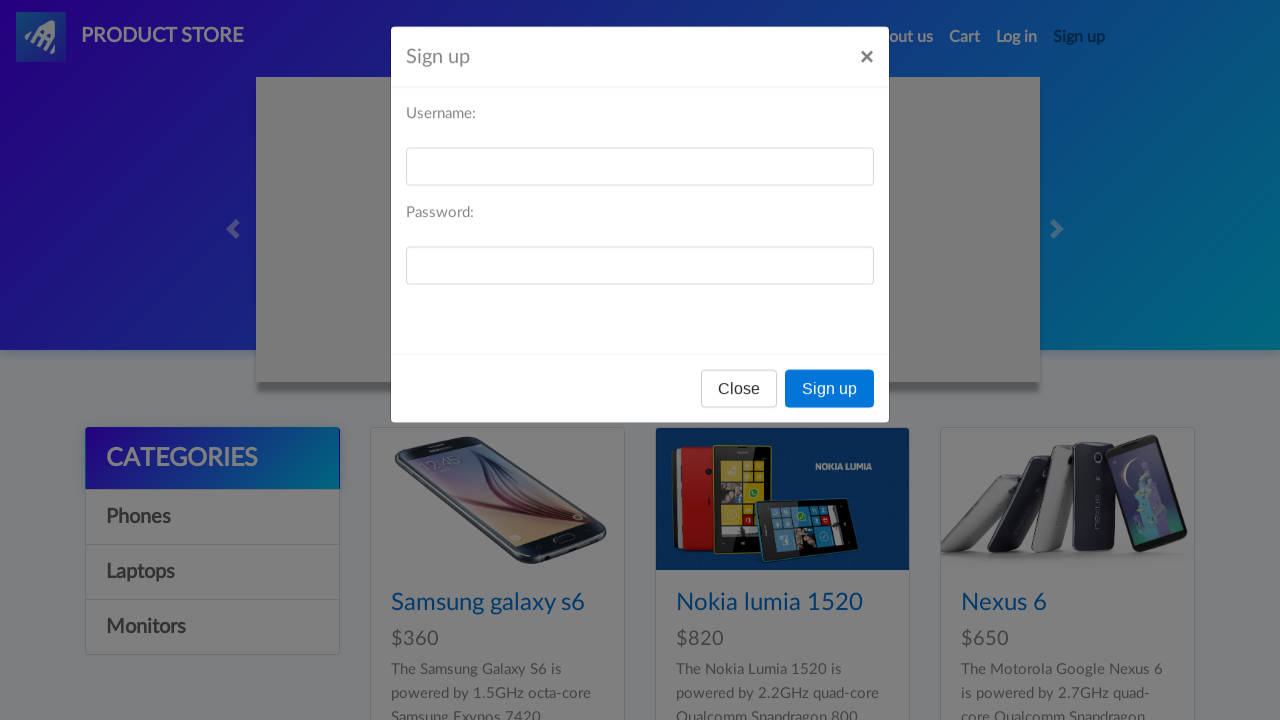

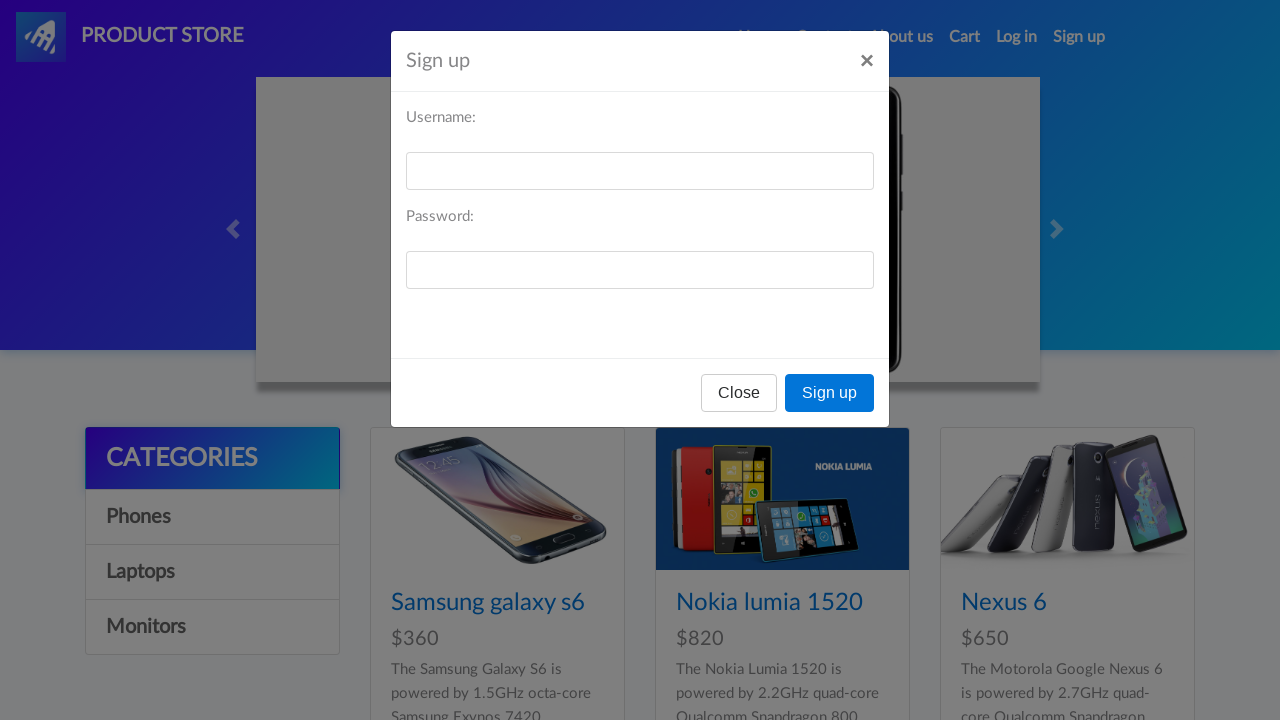